Tests datepicker widget interaction by opening the calendar and clicking on the month-year selector element.

Starting URL: https://demo.automationtesting.in/Datepicker.html

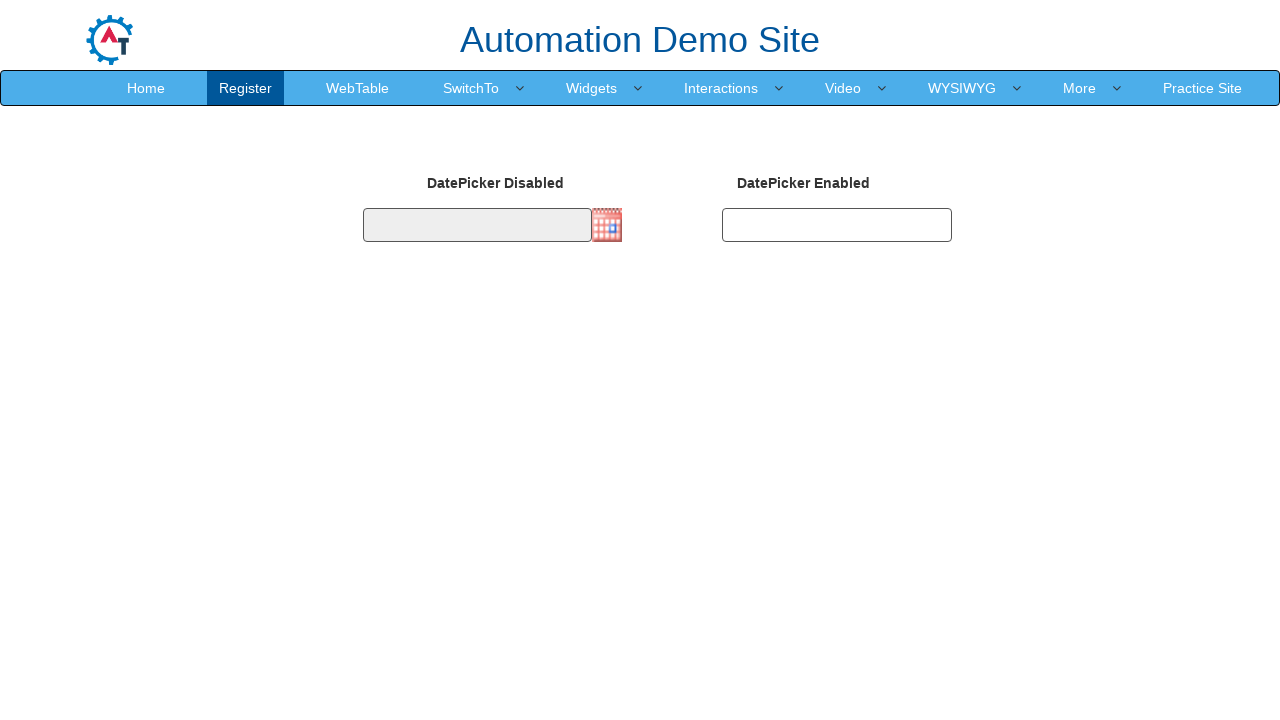

Clicked datepicker input to open the calendar at (837, 225) on input.form-control.is-datepick
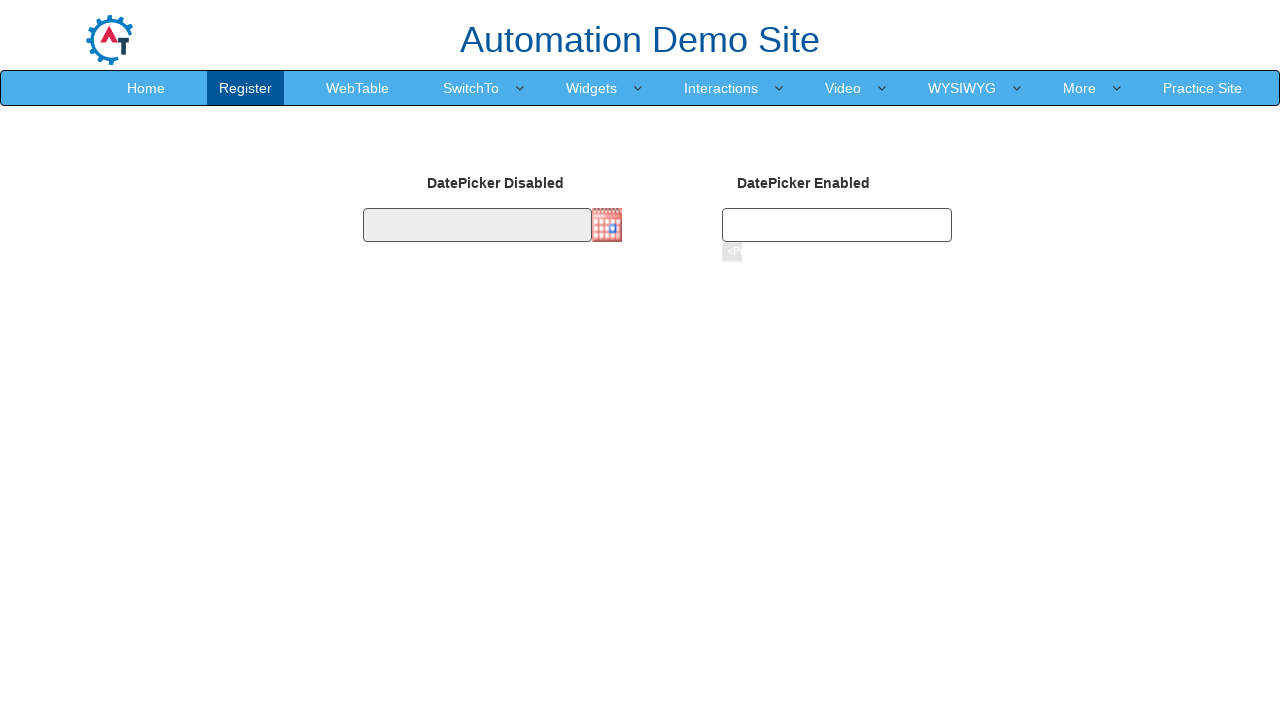

Clicked on the month-year selector element at (792, 269) on .datepick-month-year
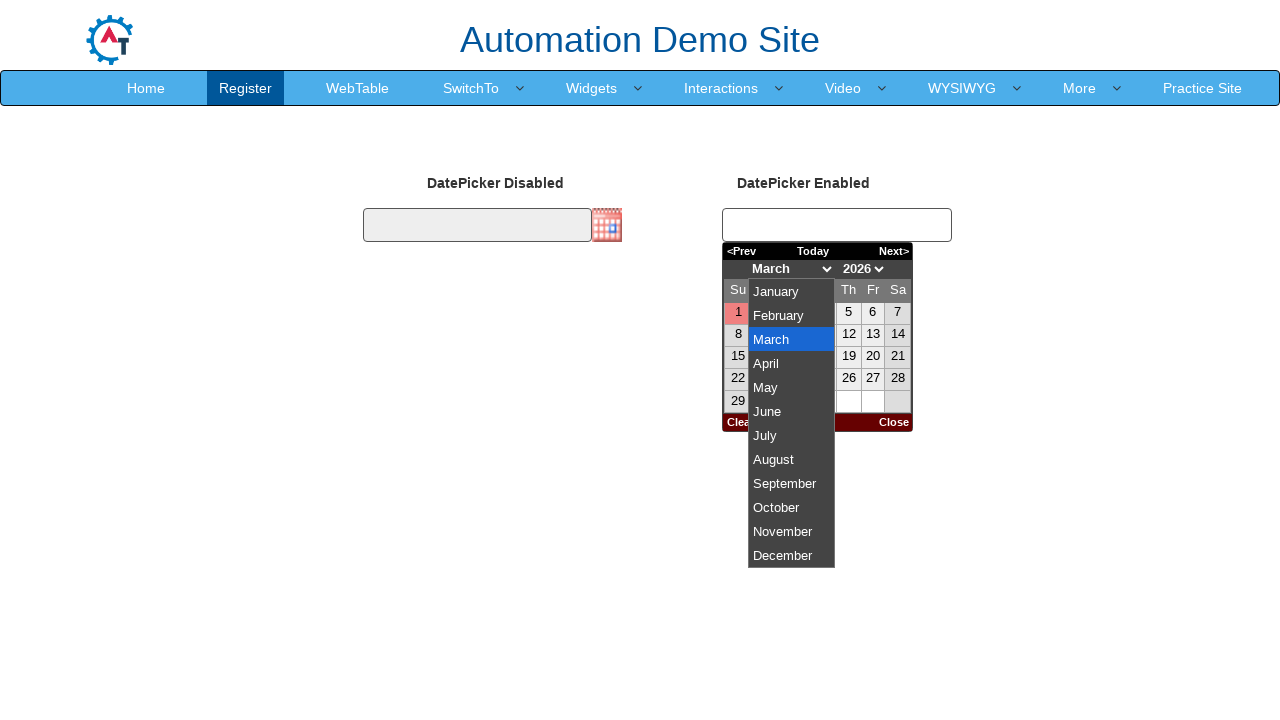

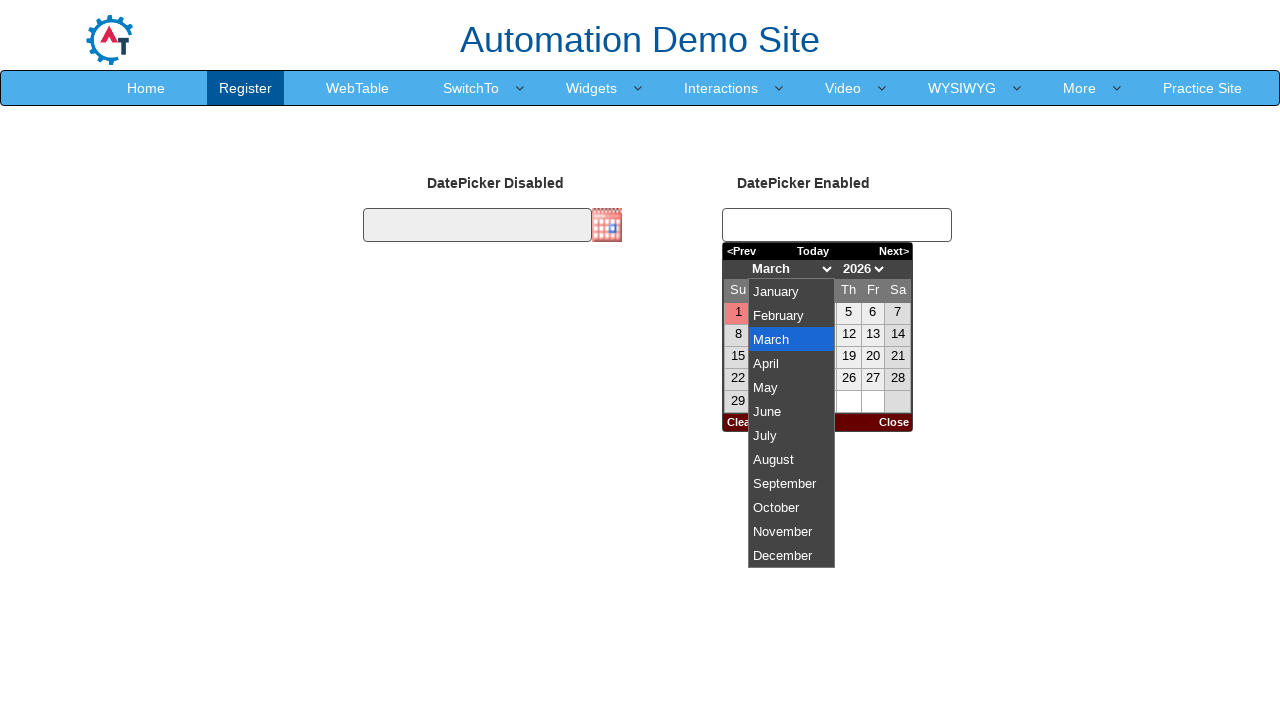